Tests checking and then unchecking the mark all as complete checkbox to clear completion state

Starting URL: https://demo.playwright.dev/todomvc

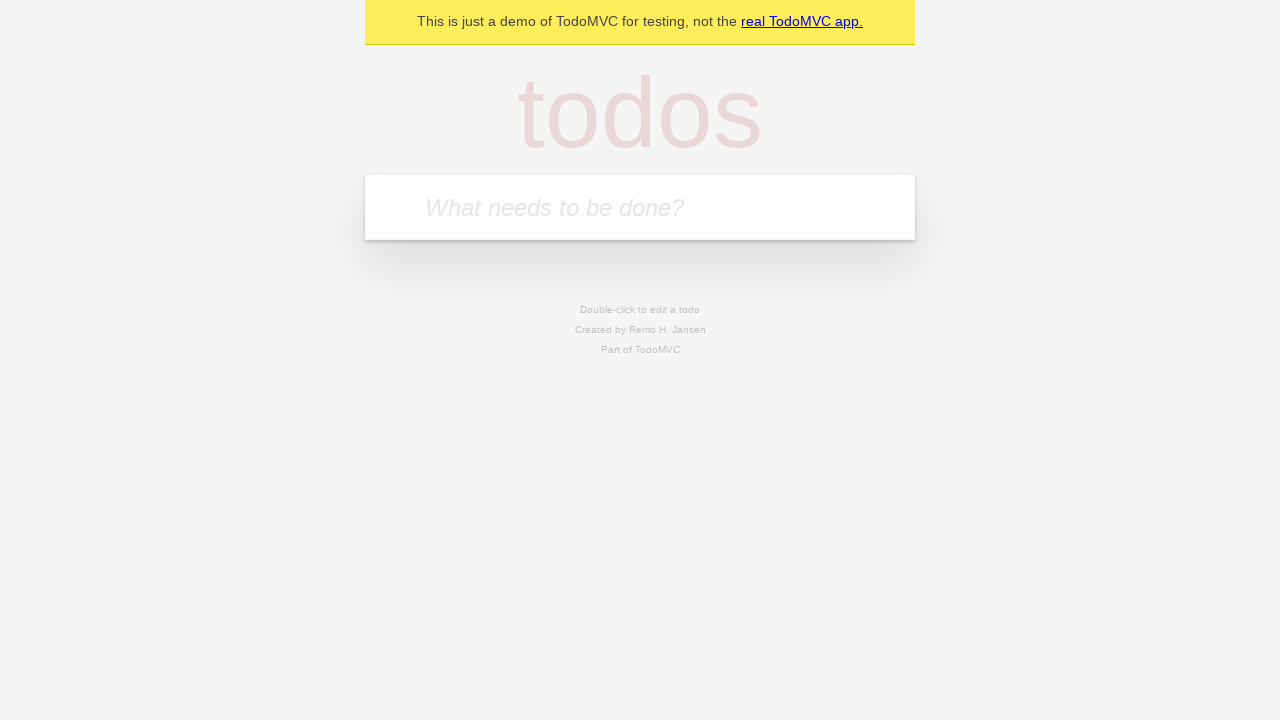

Filled todo input with 'buy some cheese' on internal:attr=[placeholder="What needs to be done?"i]
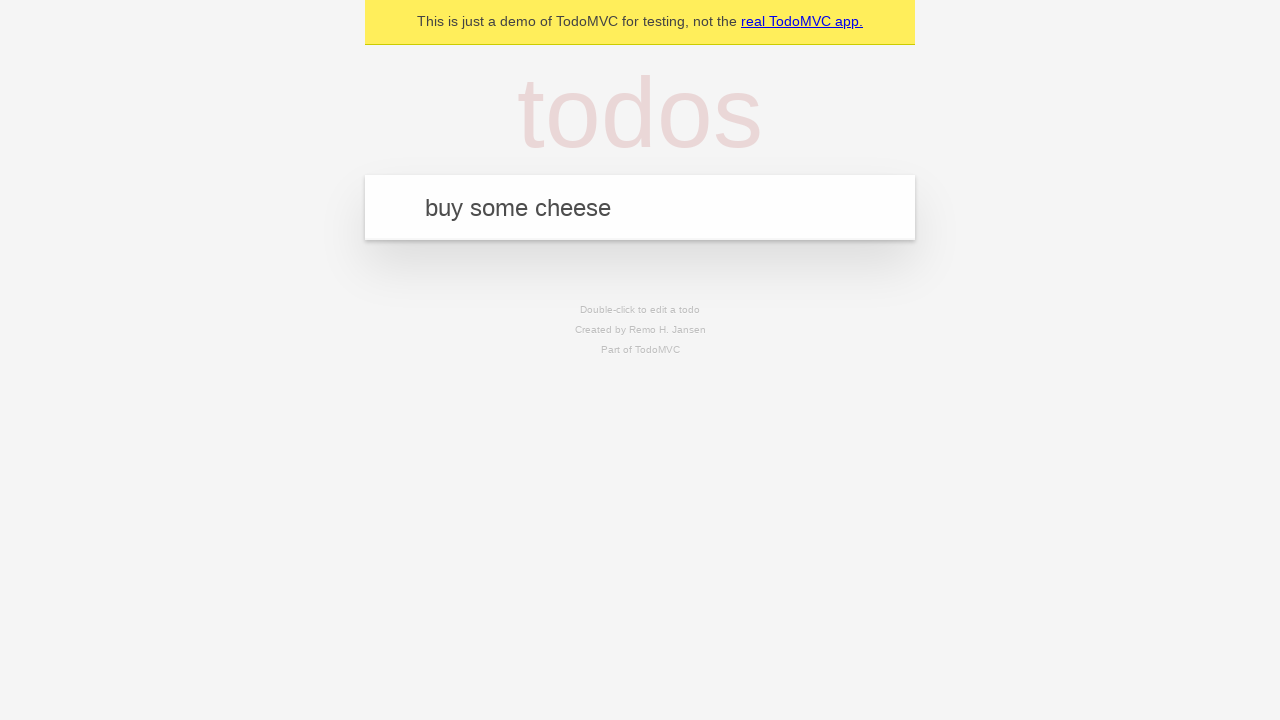

Pressed Enter to create first todo on internal:attr=[placeholder="What needs to be done?"i]
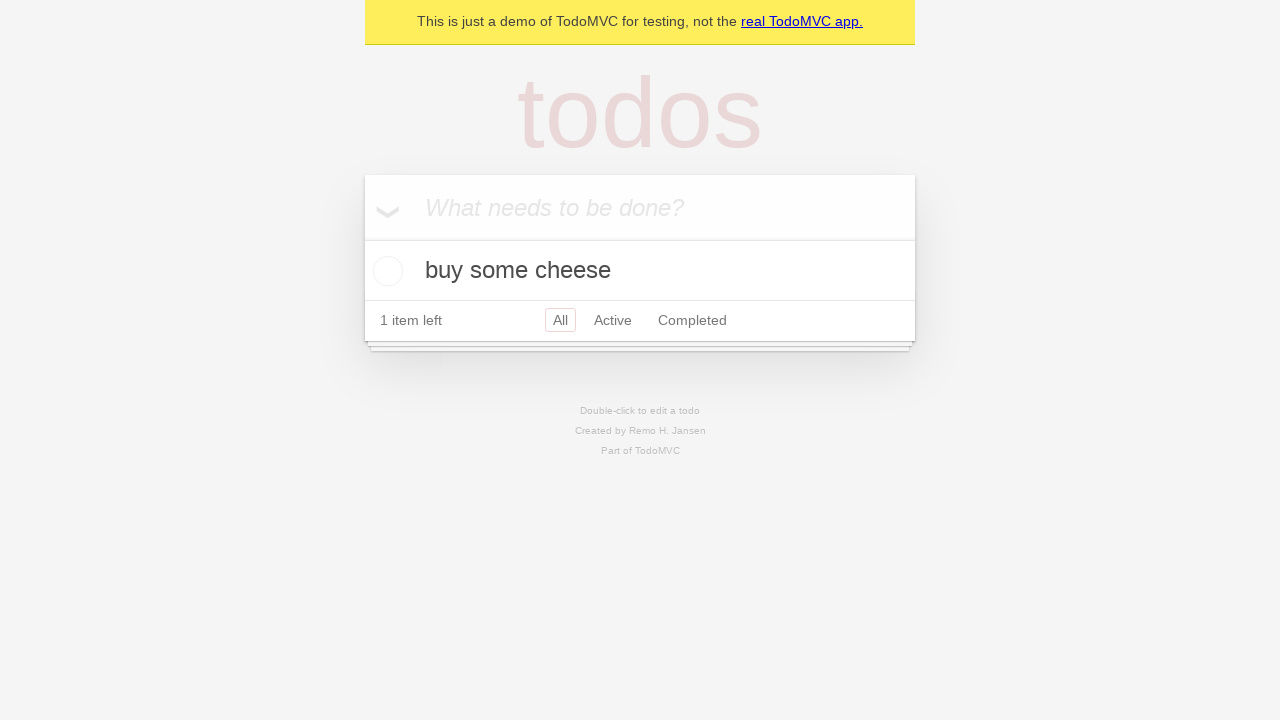

Filled todo input with 'feed the cat' on internal:attr=[placeholder="What needs to be done?"i]
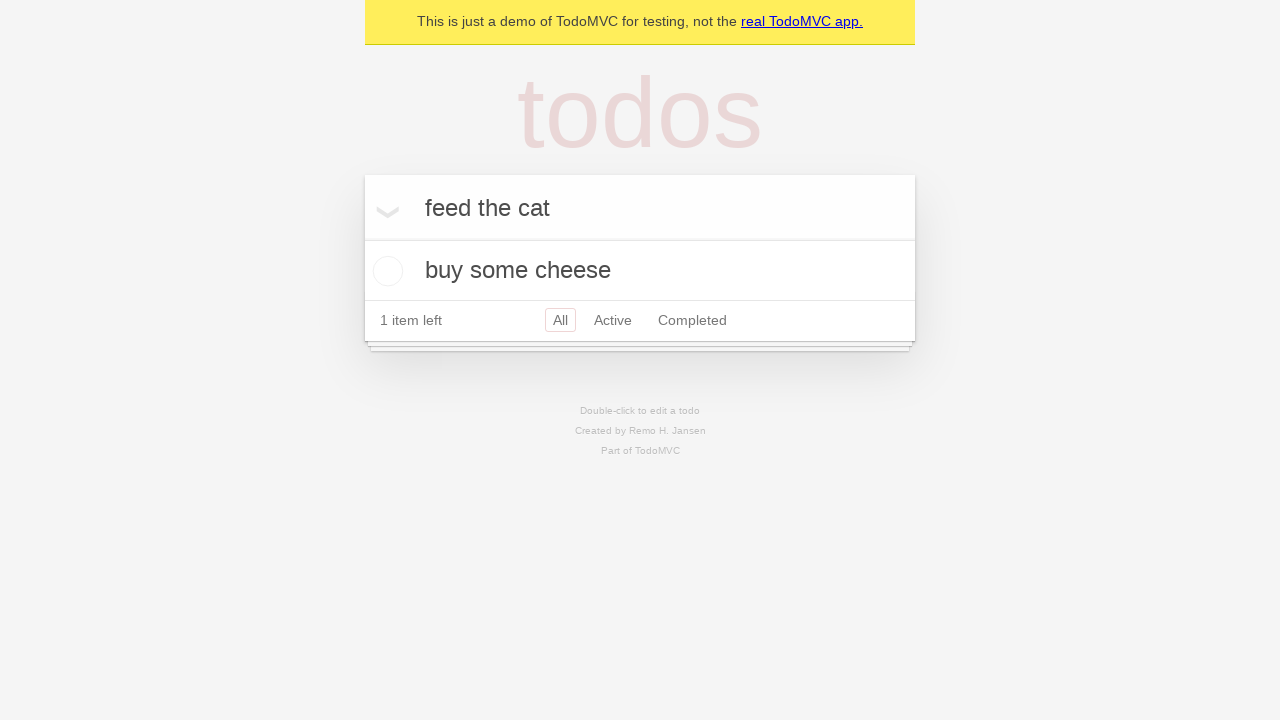

Pressed Enter to create second todo on internal:attr=[placeholder="What needs to be done?"i]
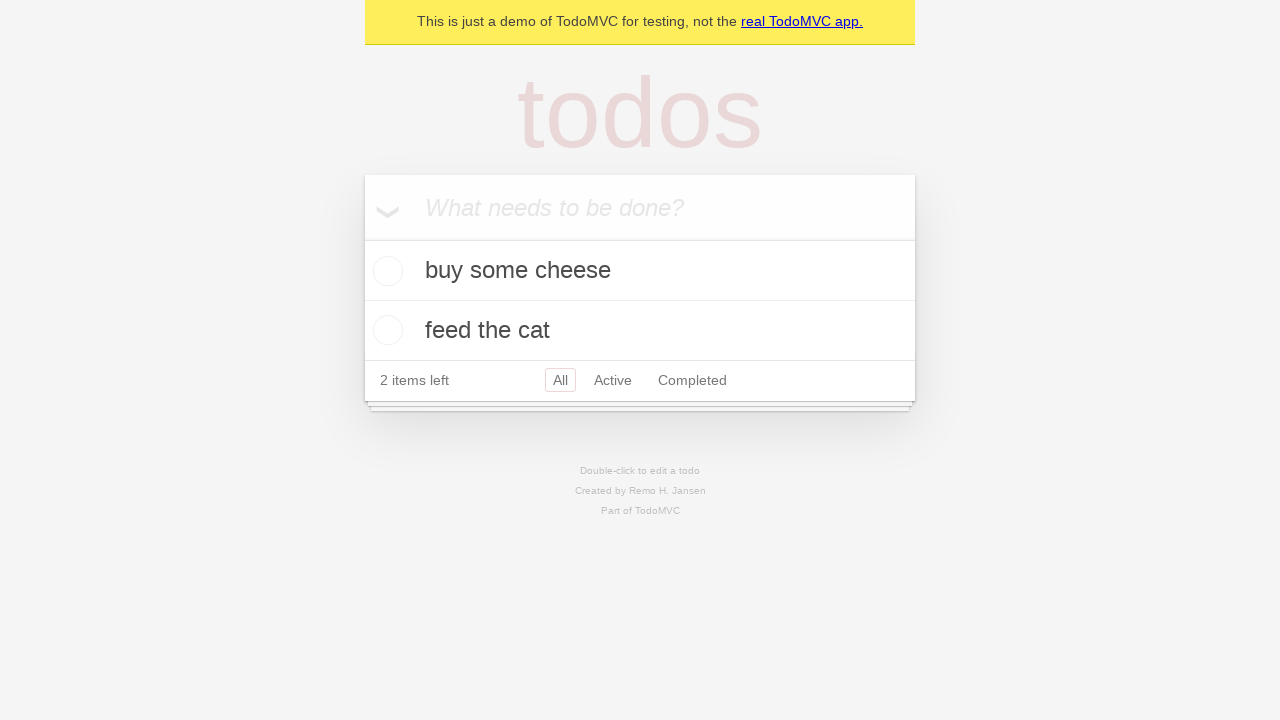

Filled todo input with 'book a doctors appointment' on internal:attr=[placeholder="What needs to be done?"i]
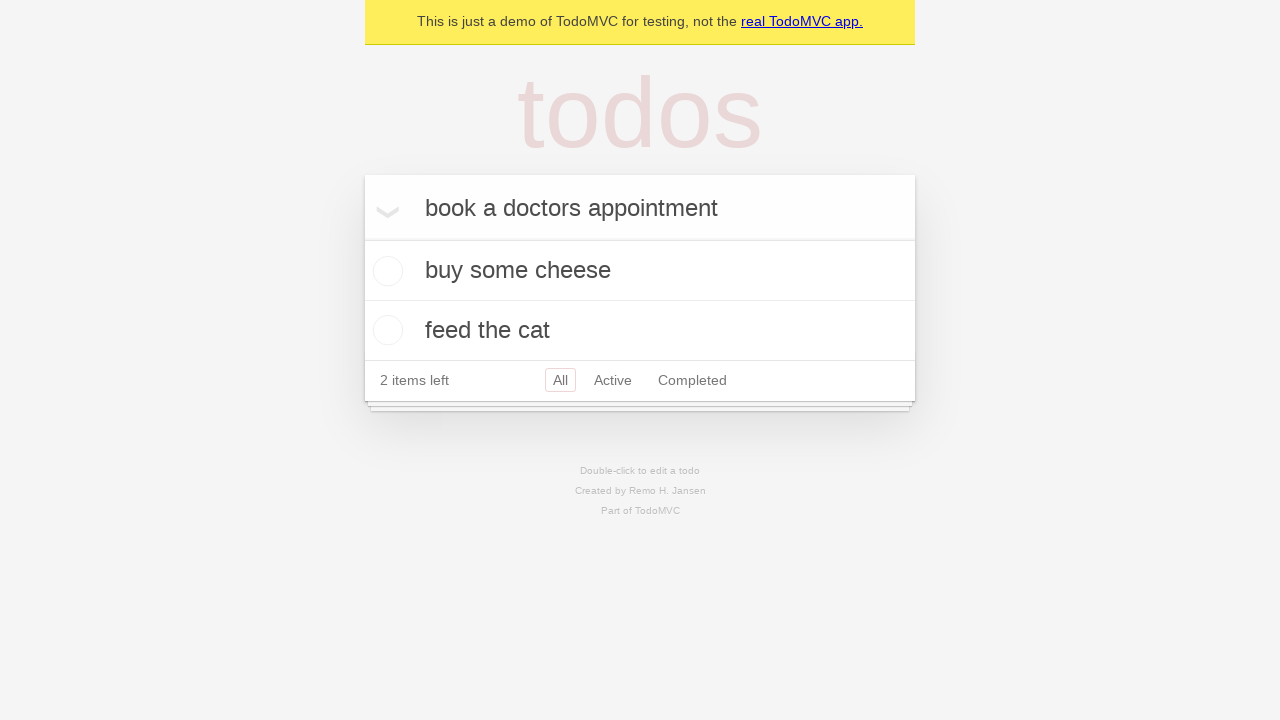

Pressed Enter to create third todo on internal:attr=[placeholder="What needs to be done?"i]
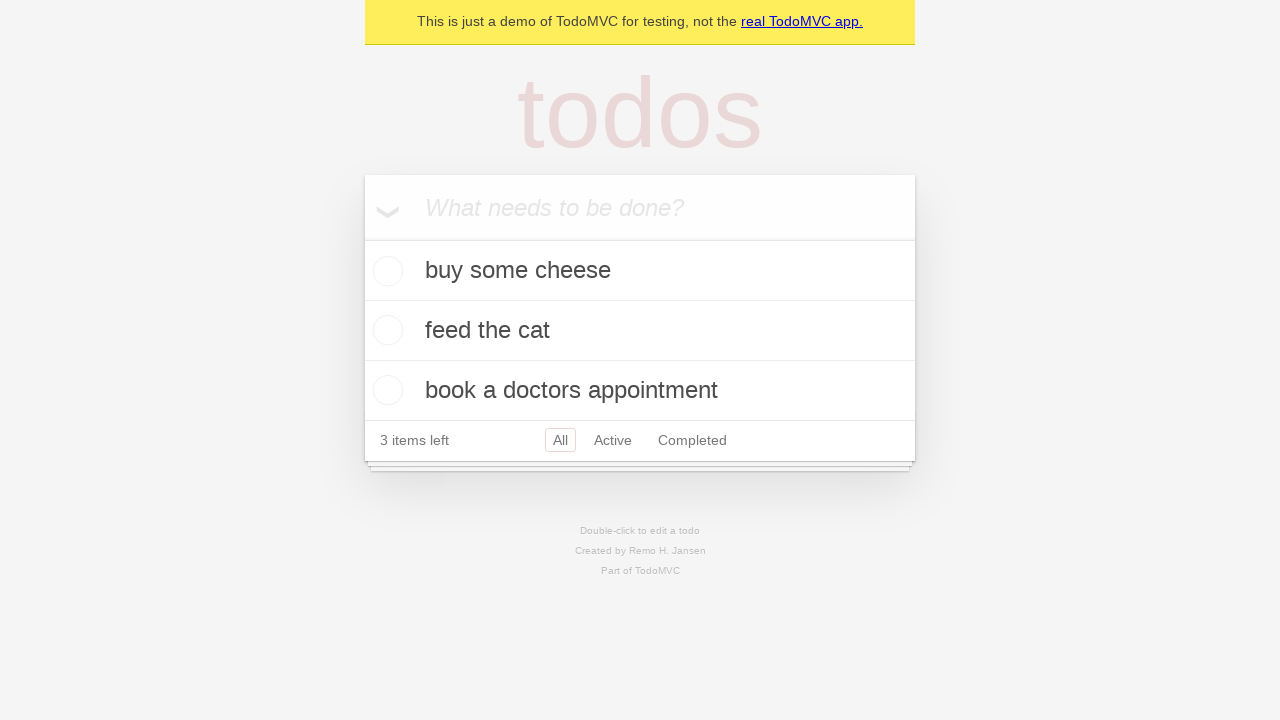

Checked 'Mark all as complete' checkbox to mark all todos as complete at (362, 238) on internal:label="Mark all as complete"i
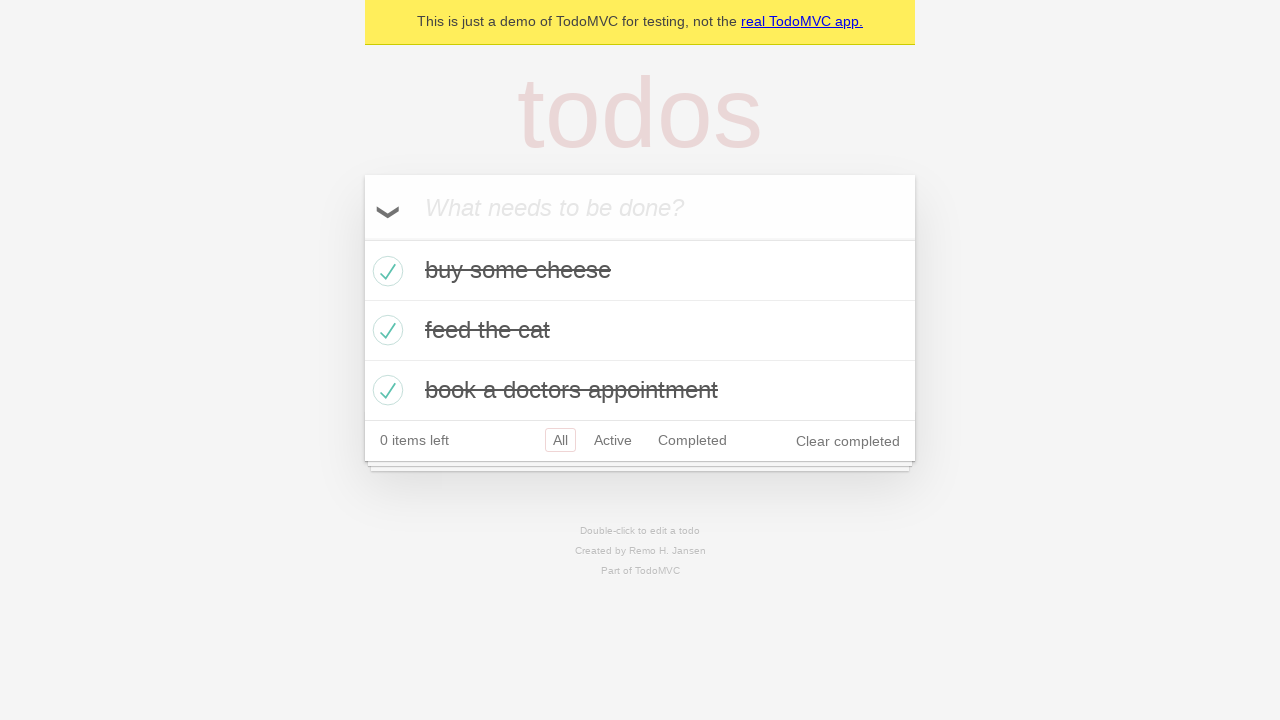

Unchecked 'Mark all as complete' checkbox to clear completion state of all todos at (362, 238) on internal:label="Mark all as complete"i
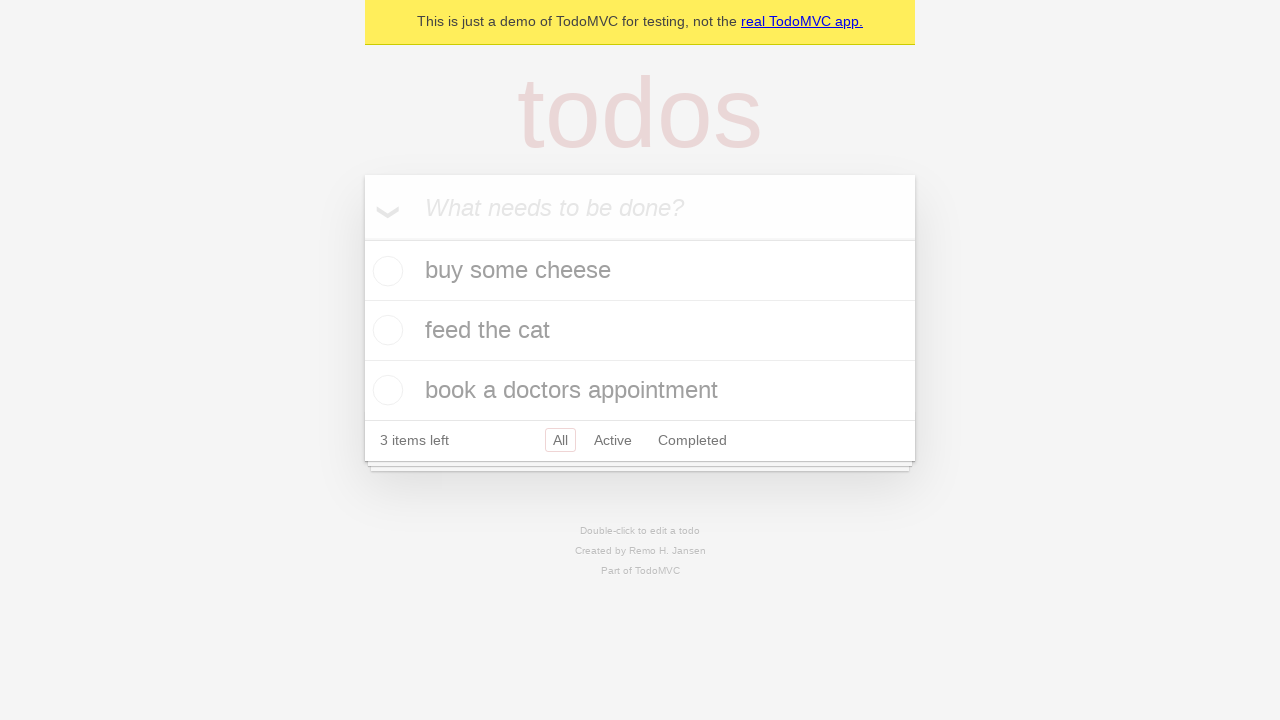

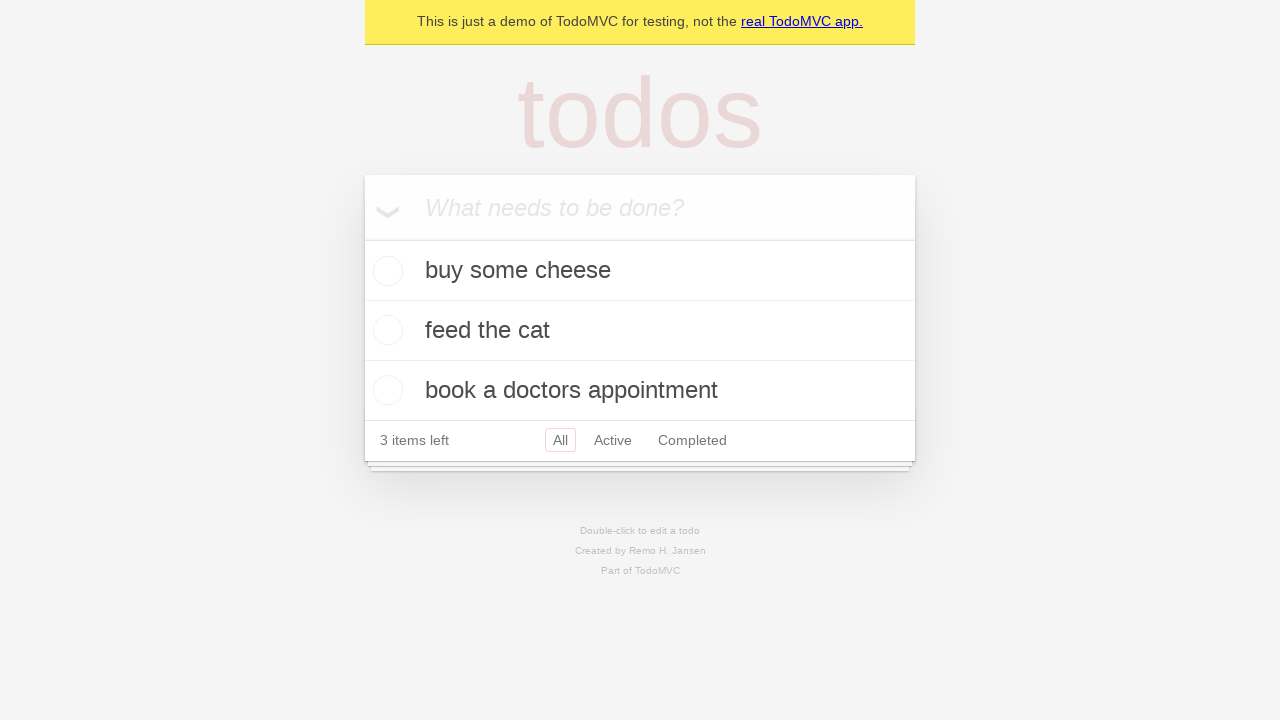